Opens Gmail landing page and verifies the page title contains "Gmail"

Starting URL: https://www.gmail.com

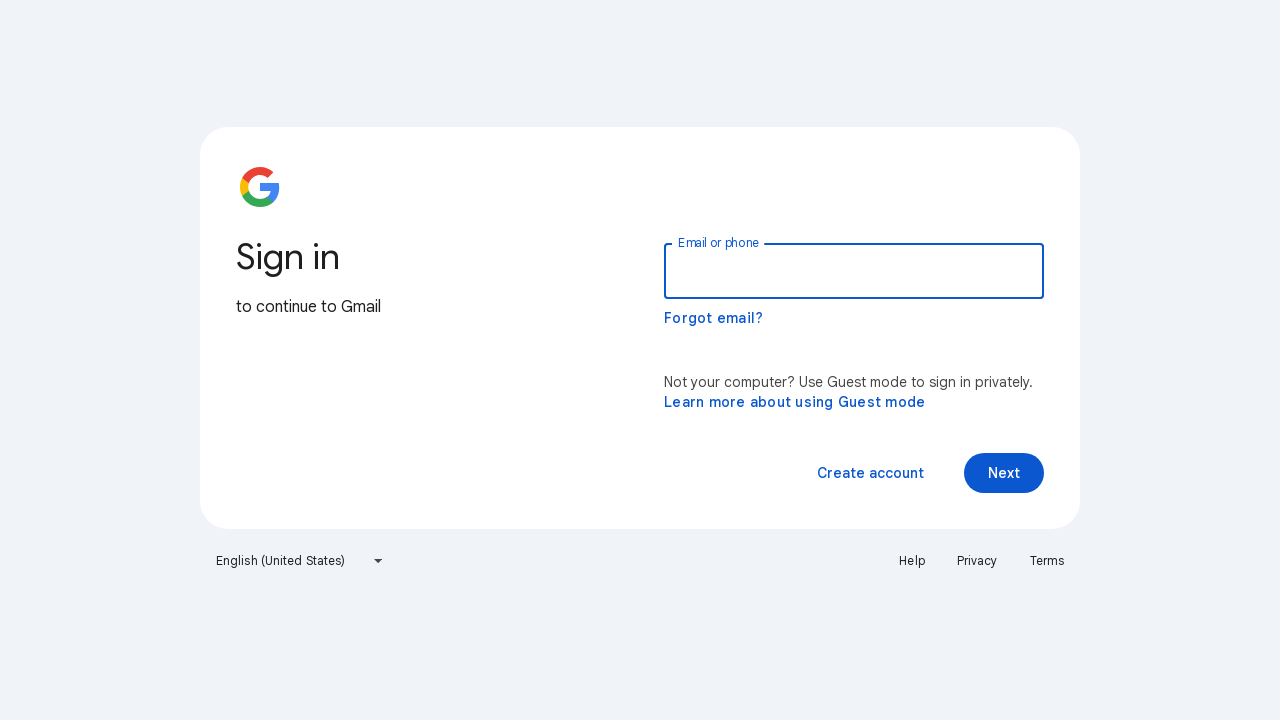

Navigated to Gmail landing page
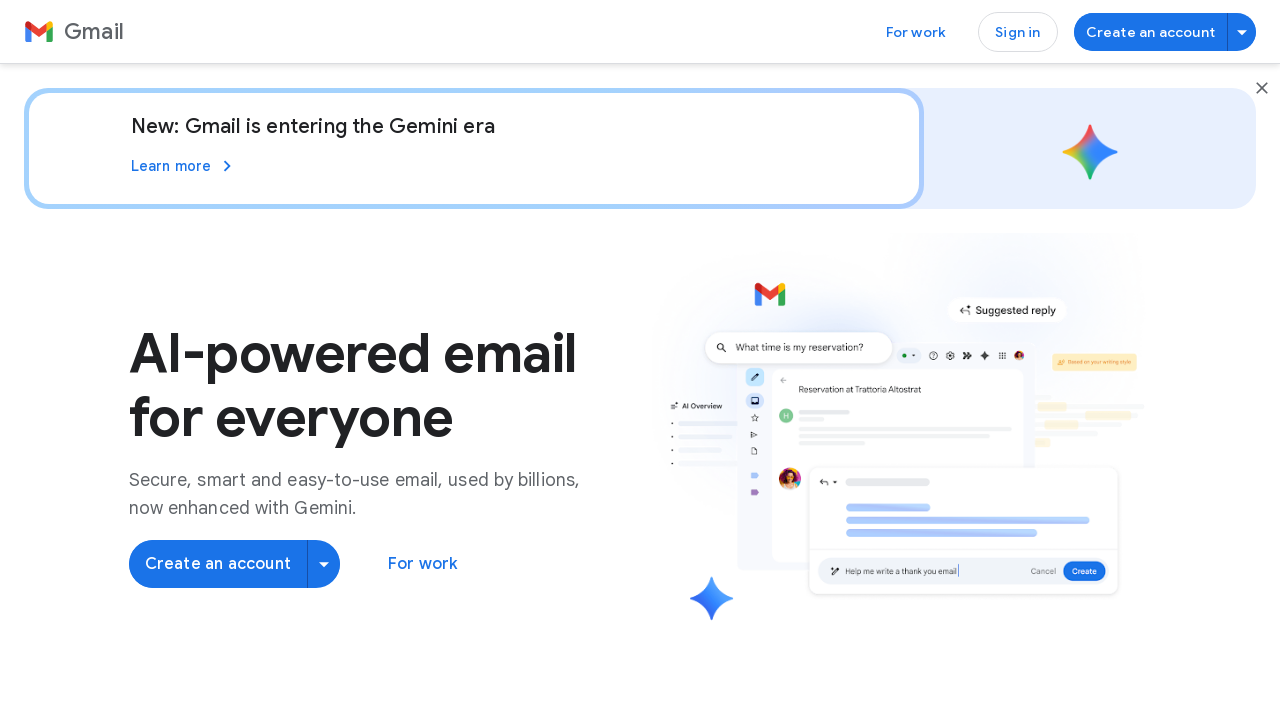

Waited for page to load DOM content
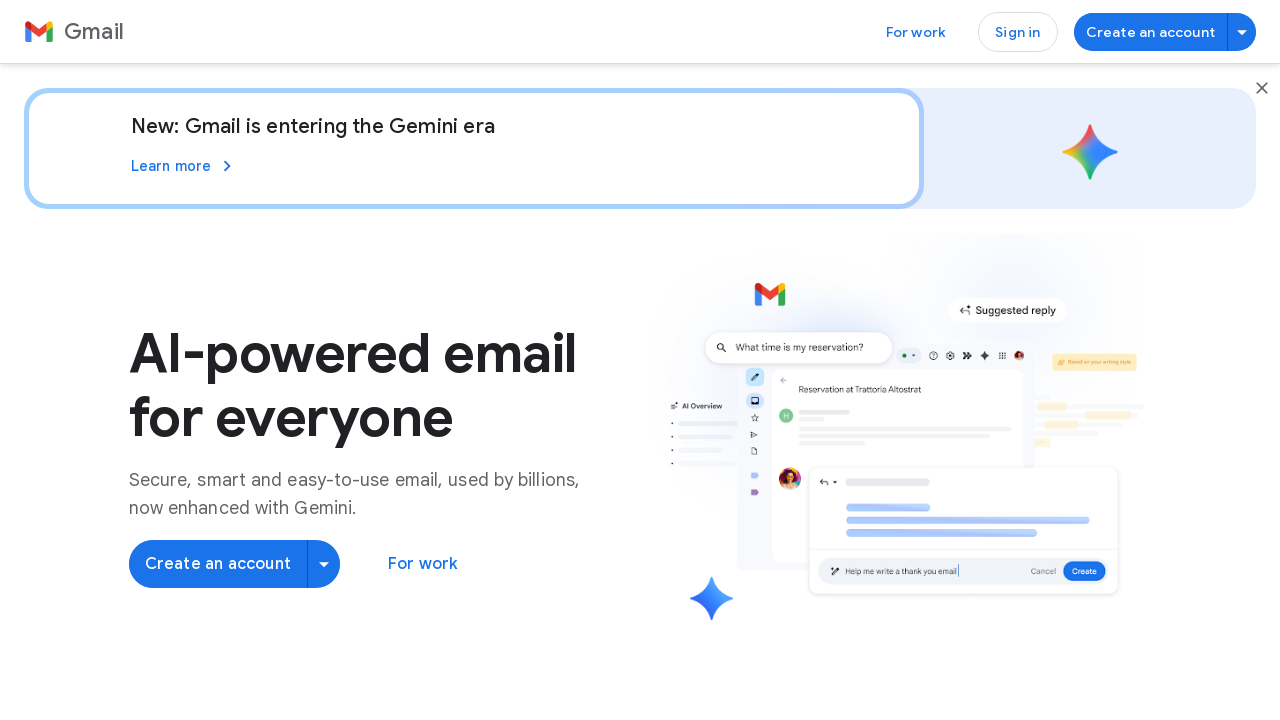

Verified page title contains 'Gmail'
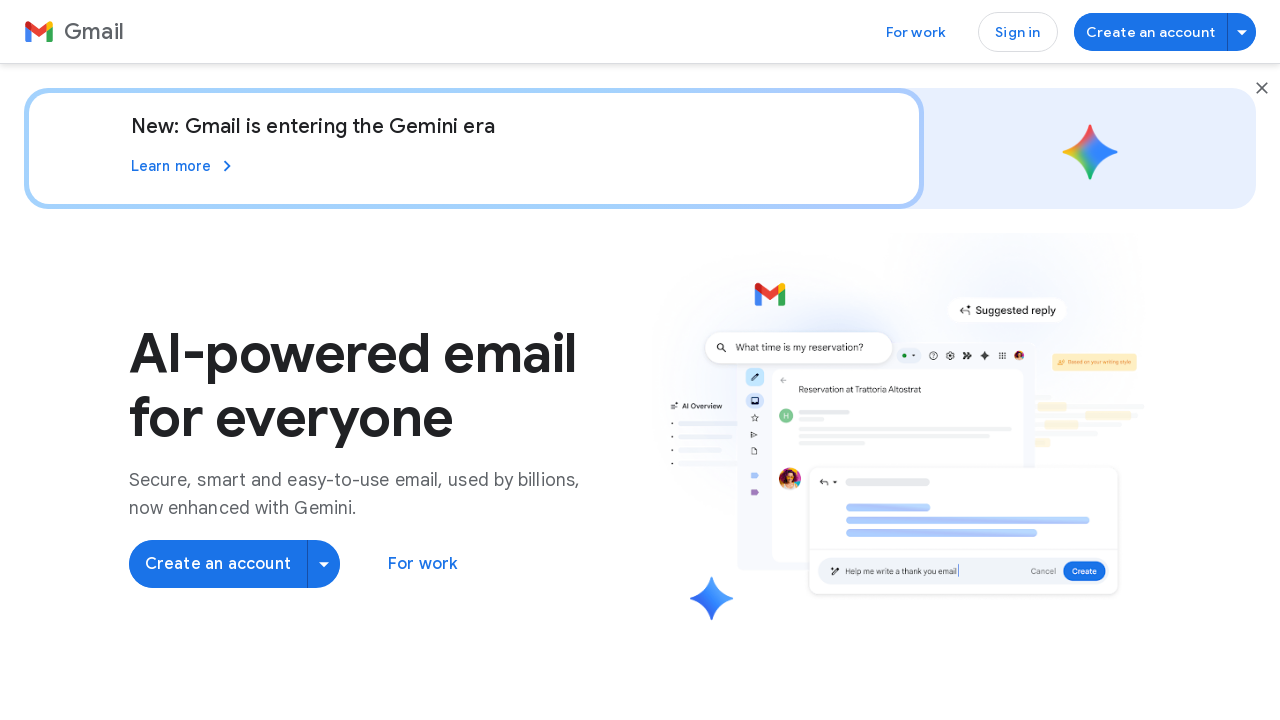

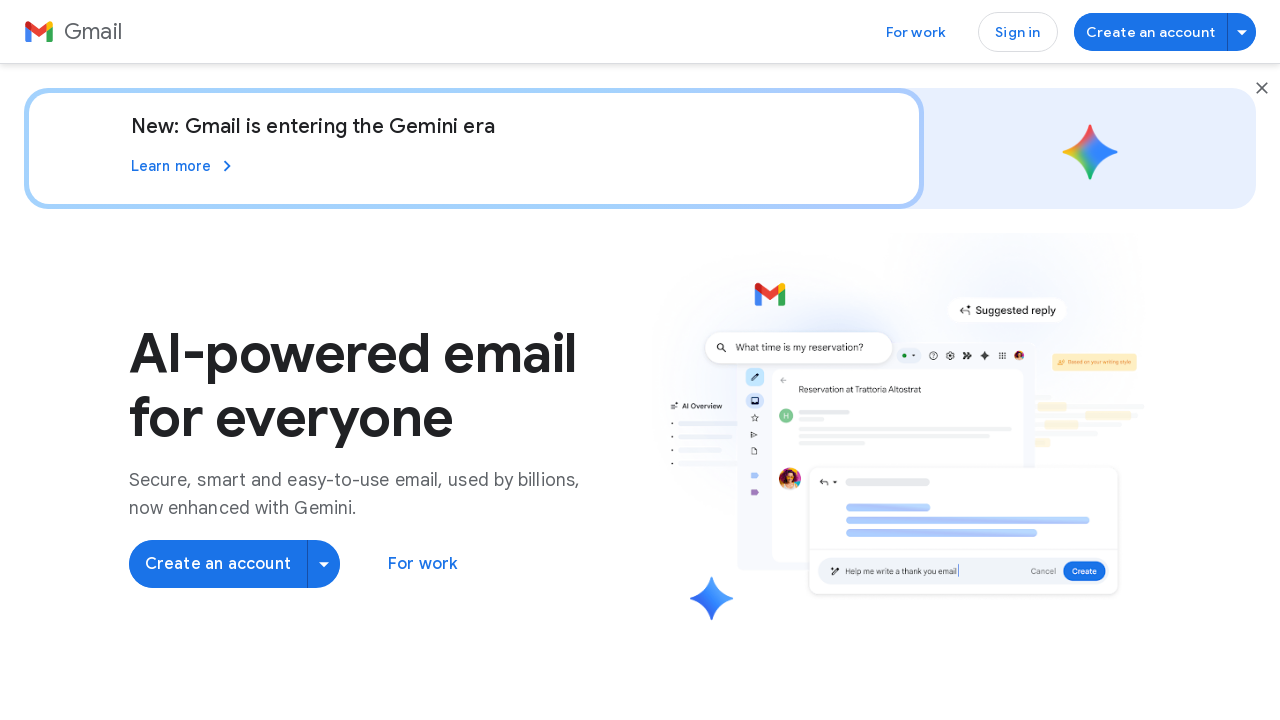